Opens multiple tabs by right-clicking navigation menu items and selecting "Open in new tab", then switches through all opened tabs

Starting URL: https://www.selenium.dev/downloads/

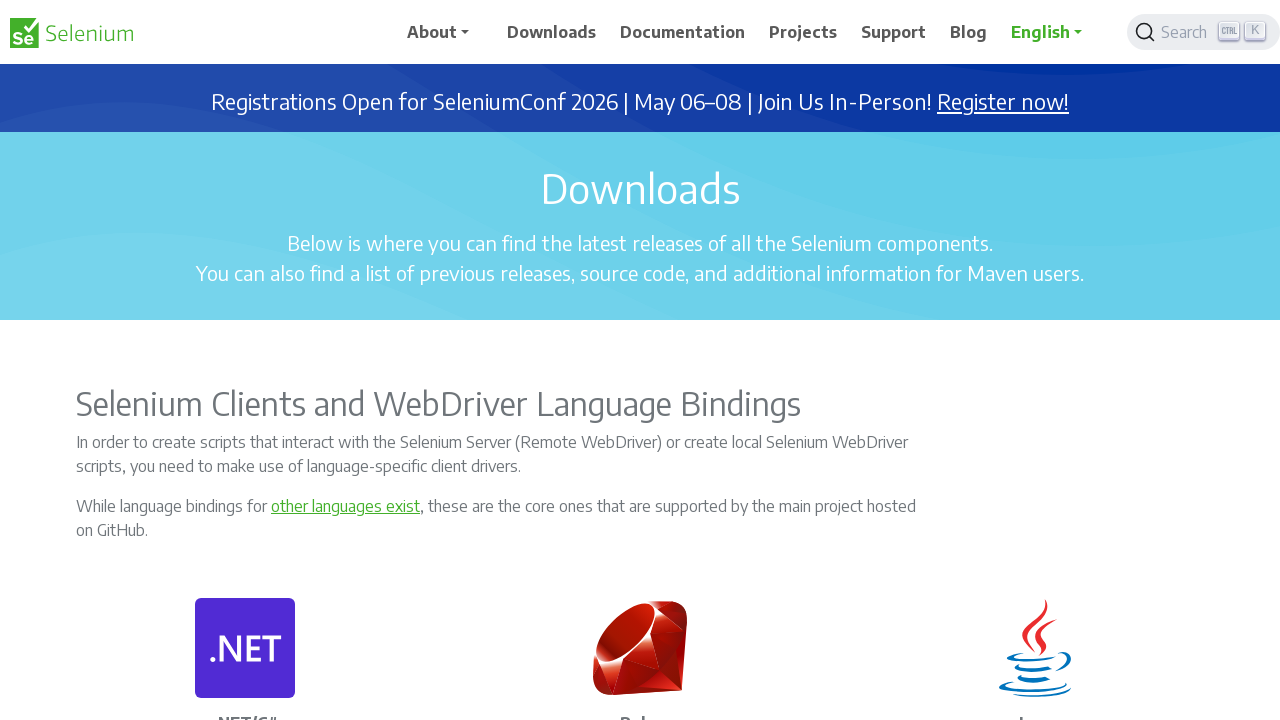

Located 'Downloads' navigation menu item
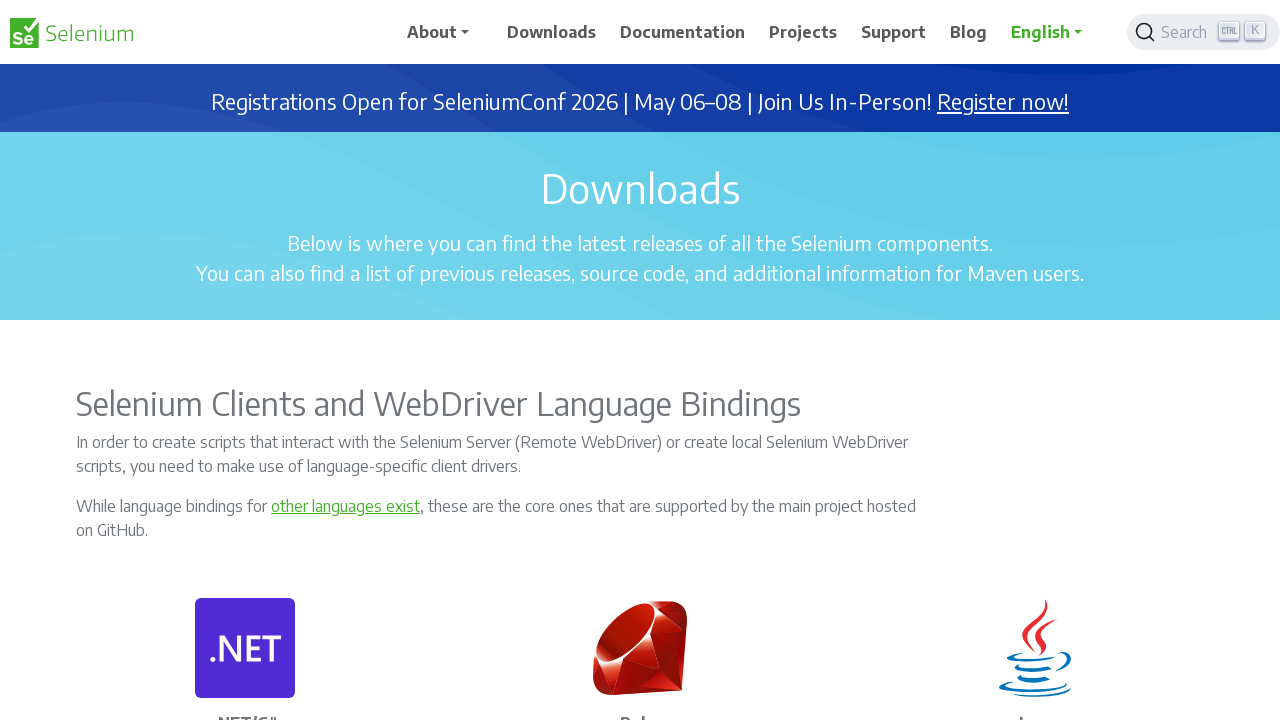

Located 'Documentation' navigation menu item
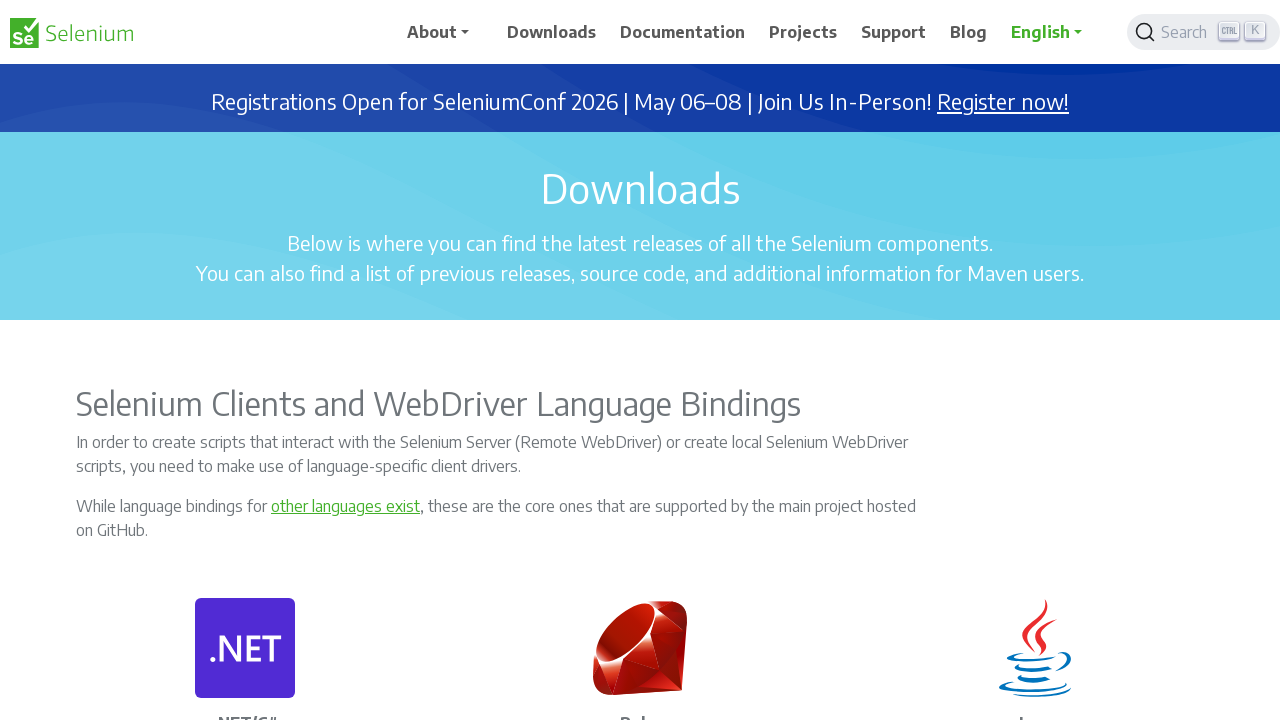

Located 'Projects' navigation menu item
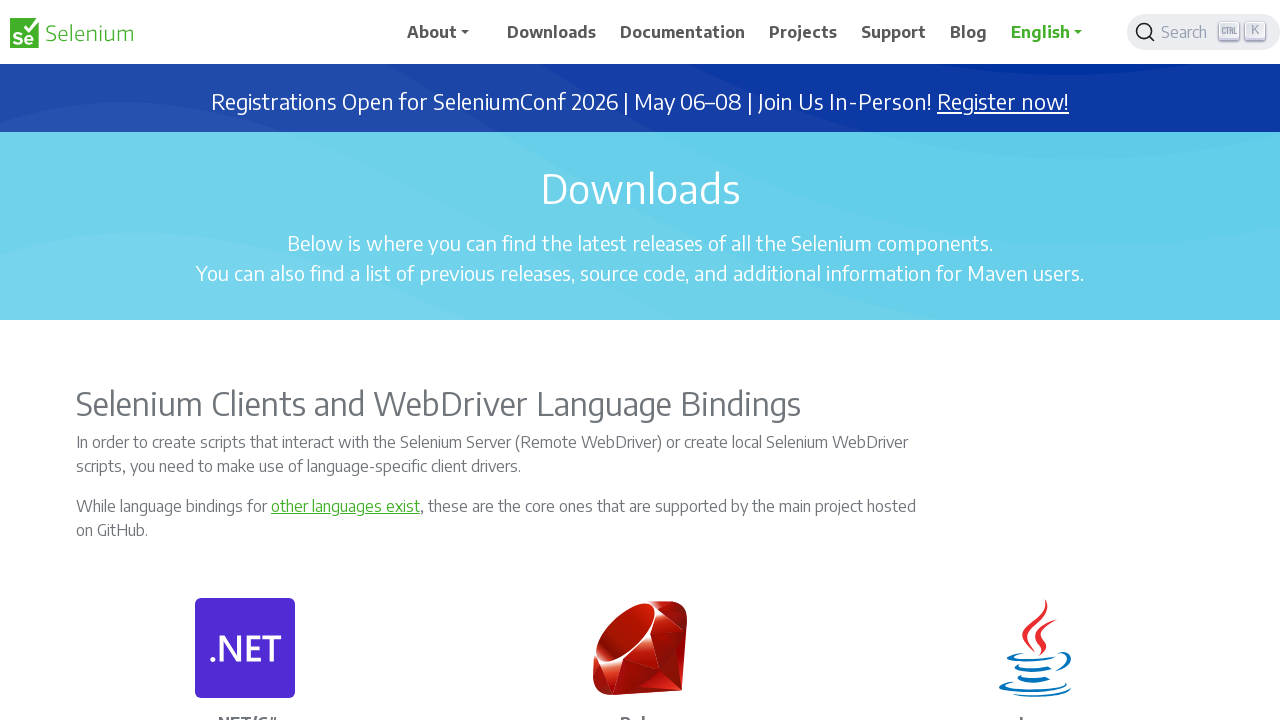

Located 'Support' navigation menu item
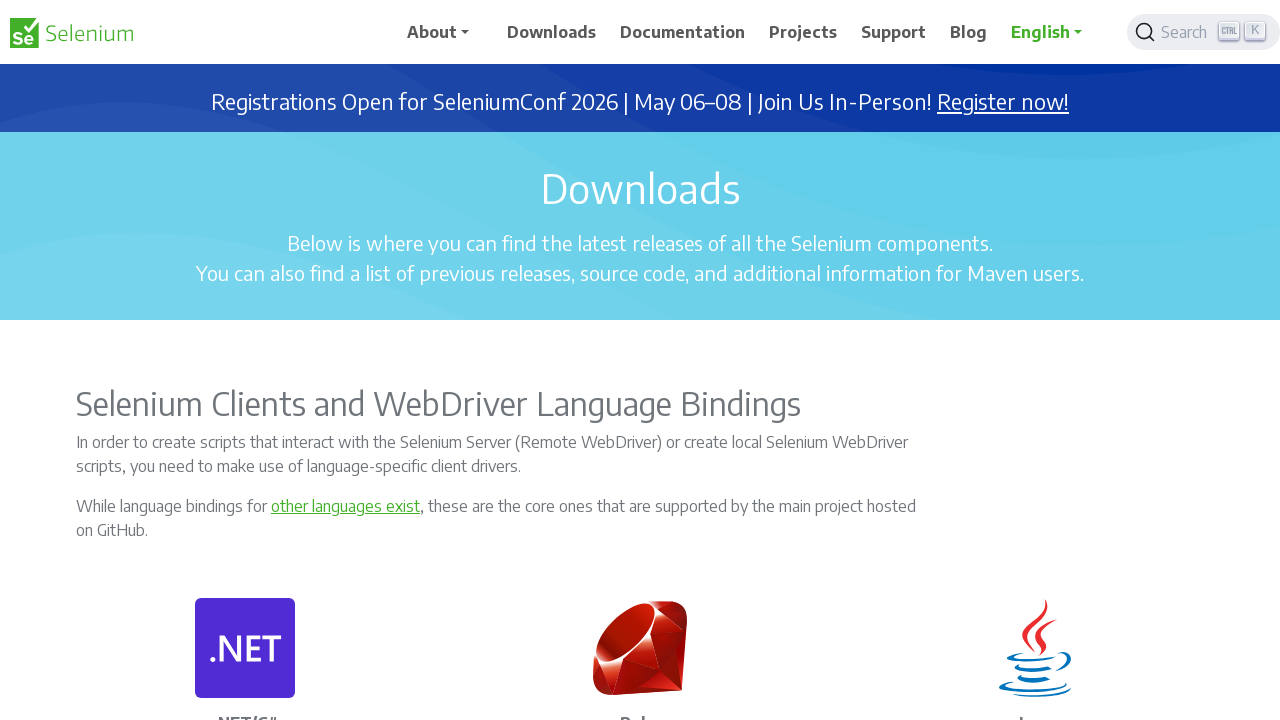

Located 'Blog' navigation menu item
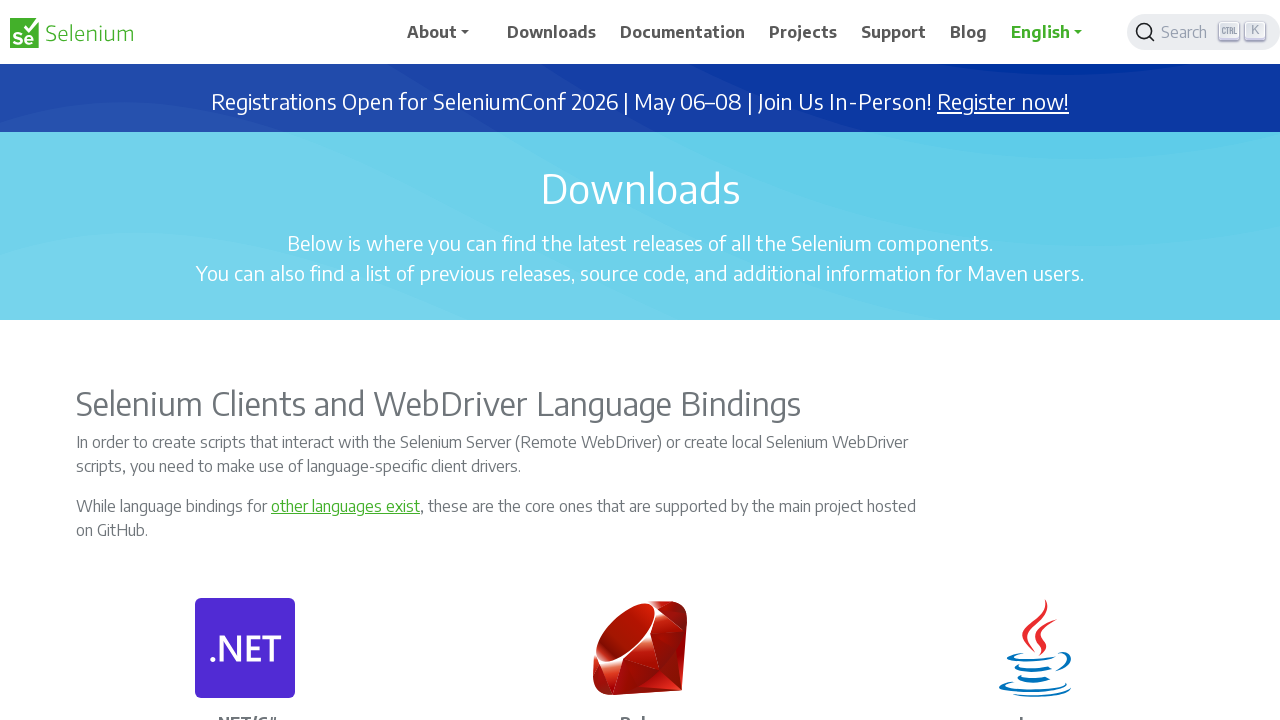

Right-clicked navigation menu item to open context menu at (552, 32) on xpath=//span[.='Downloads']
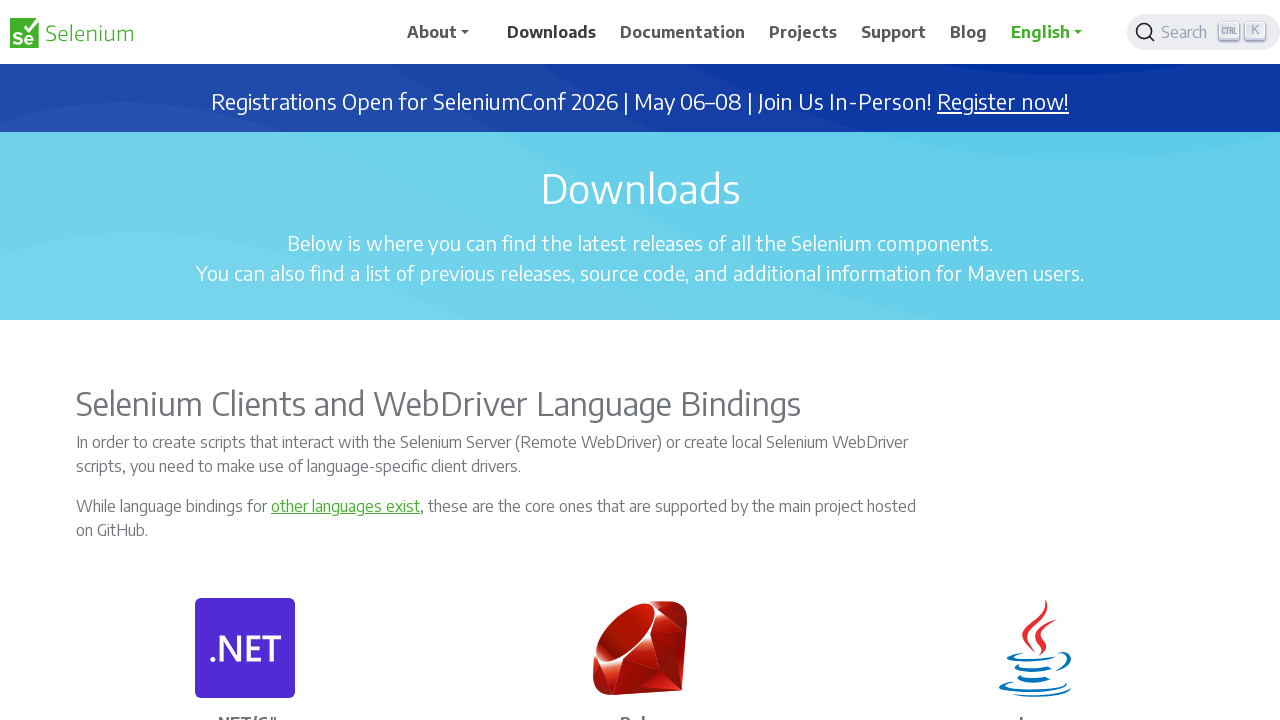

Pressed 't' to open navigation menu item in new tab
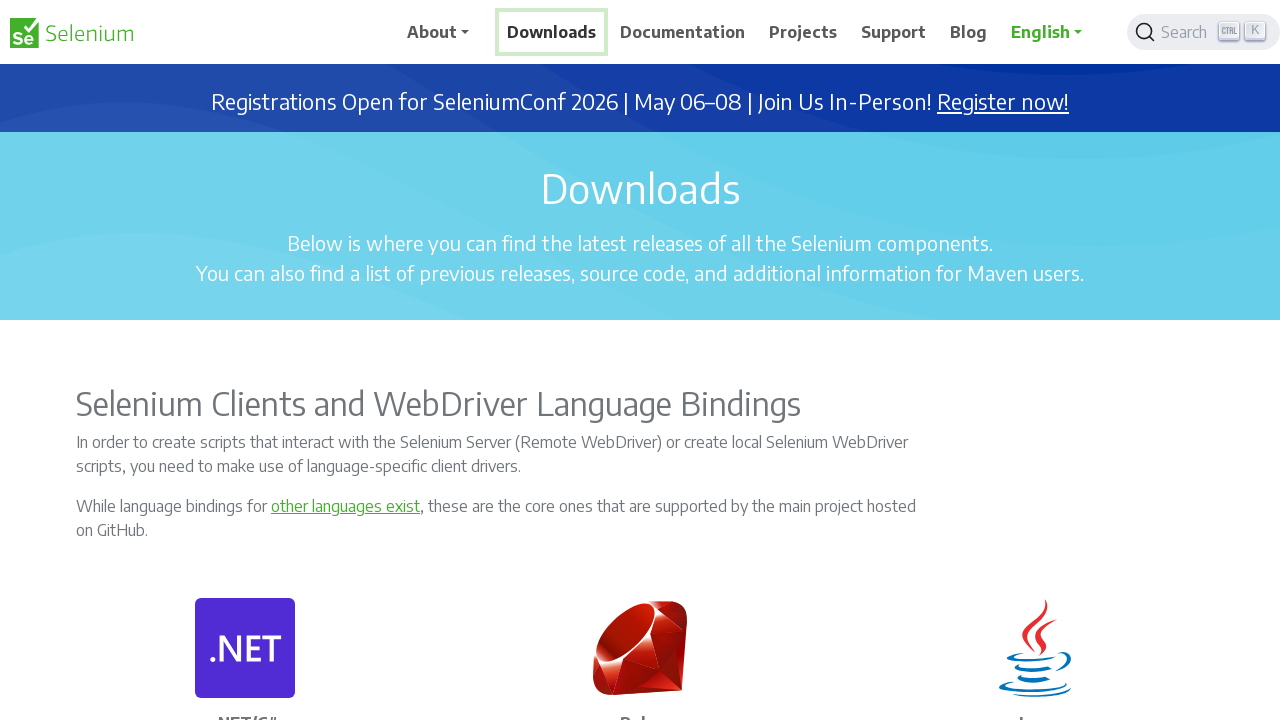

Right-clicked navigation menu item to open context menu at (683, 32) on xpath=//span[.='Documentation']
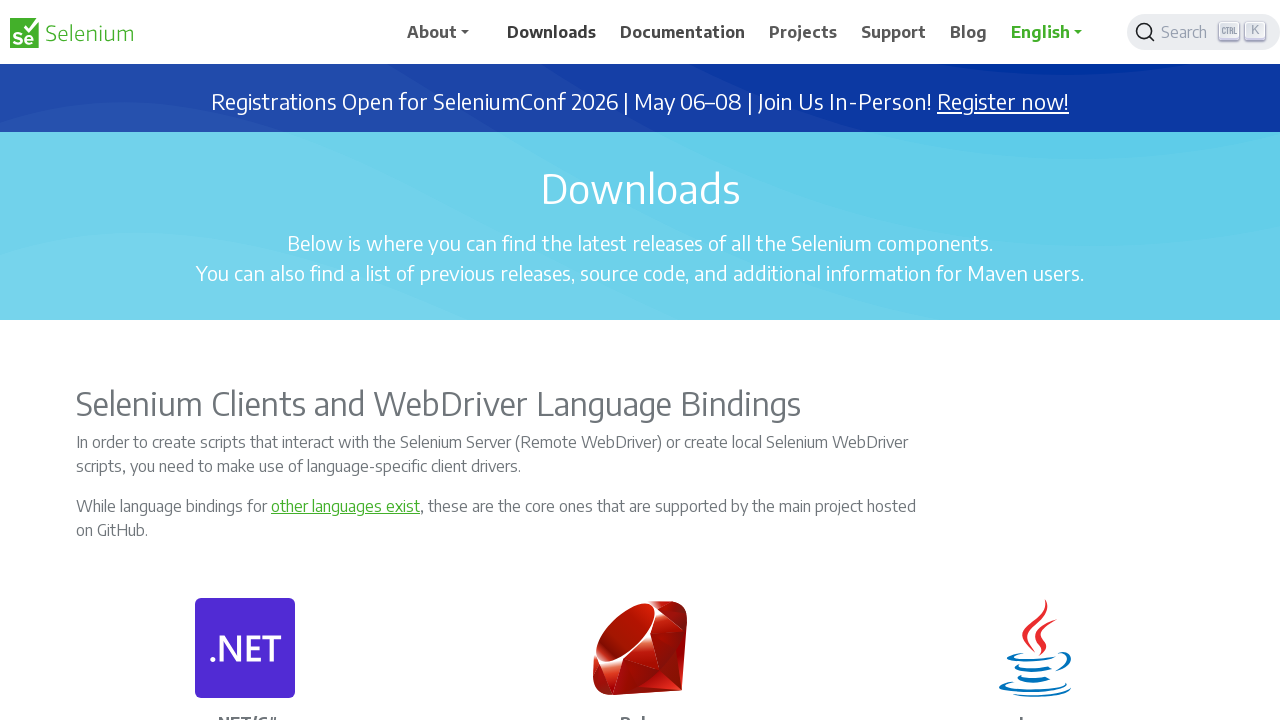

Pressed 't' to open navigation menu item in new tab
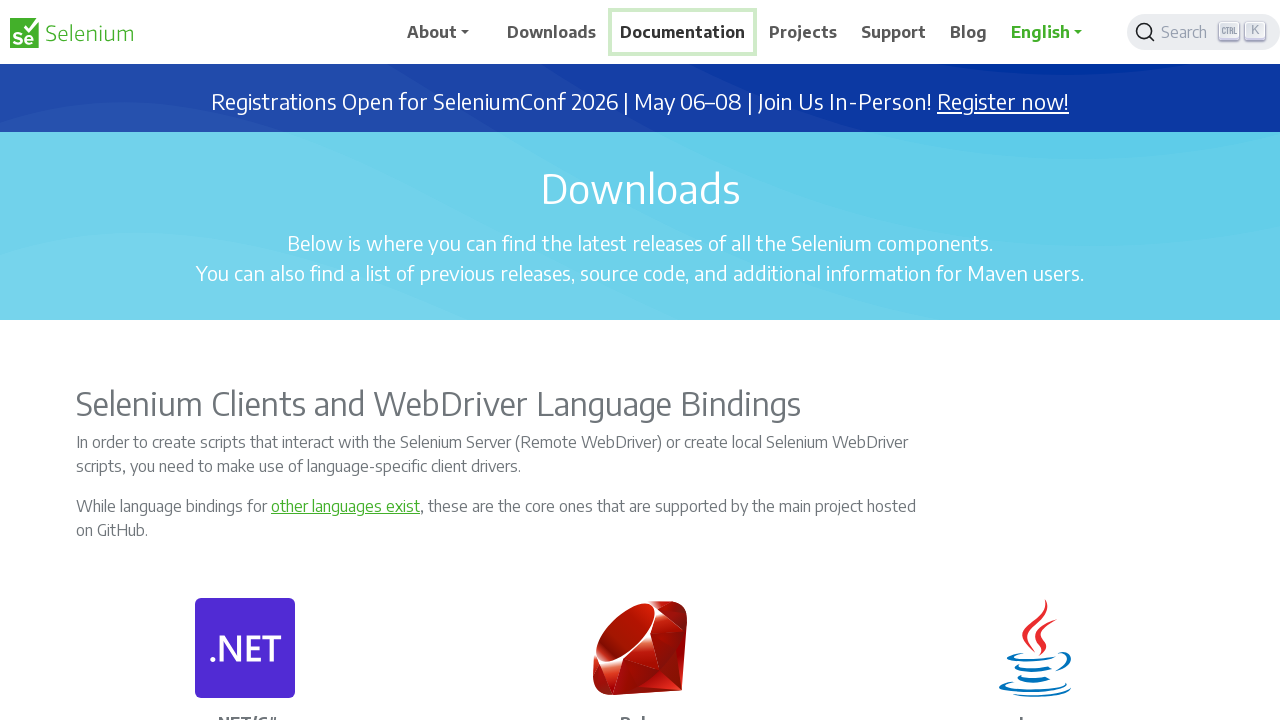

Right-clicked navigation menu item to open context menu at (803, 32) on xpath=//span[.='Projects']
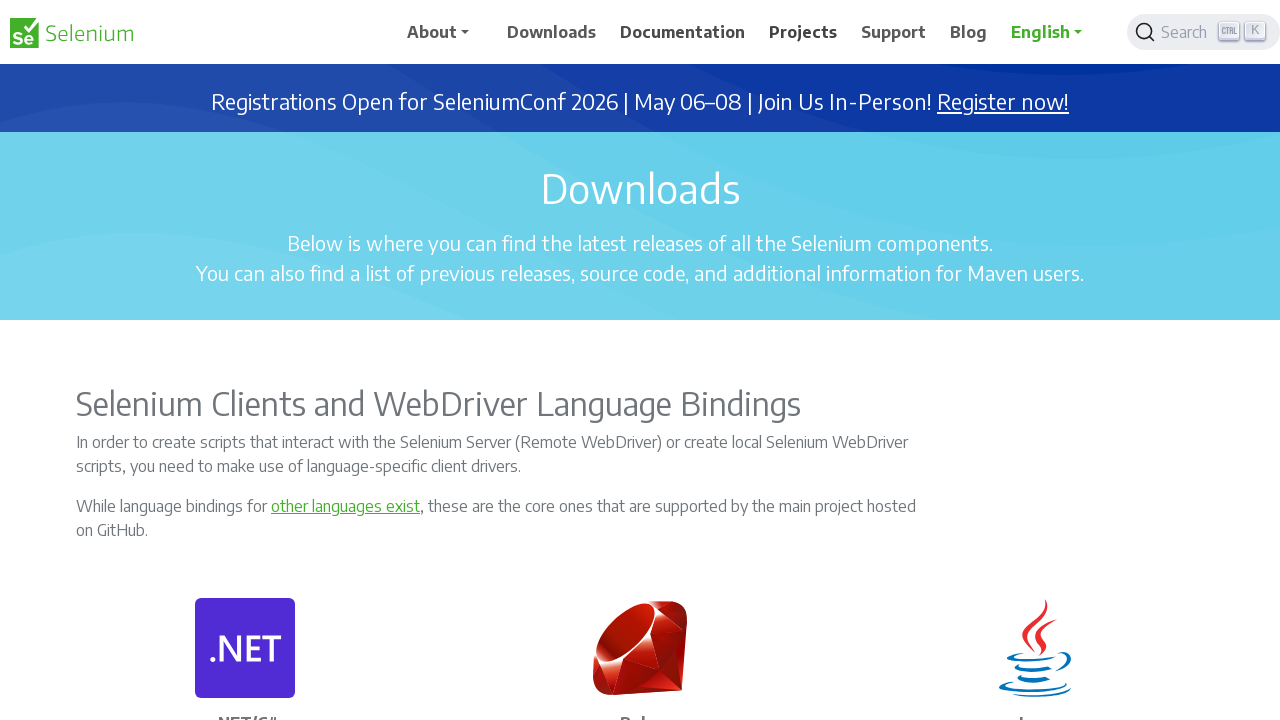

Pressed 't' to open navigation menu item in new tab
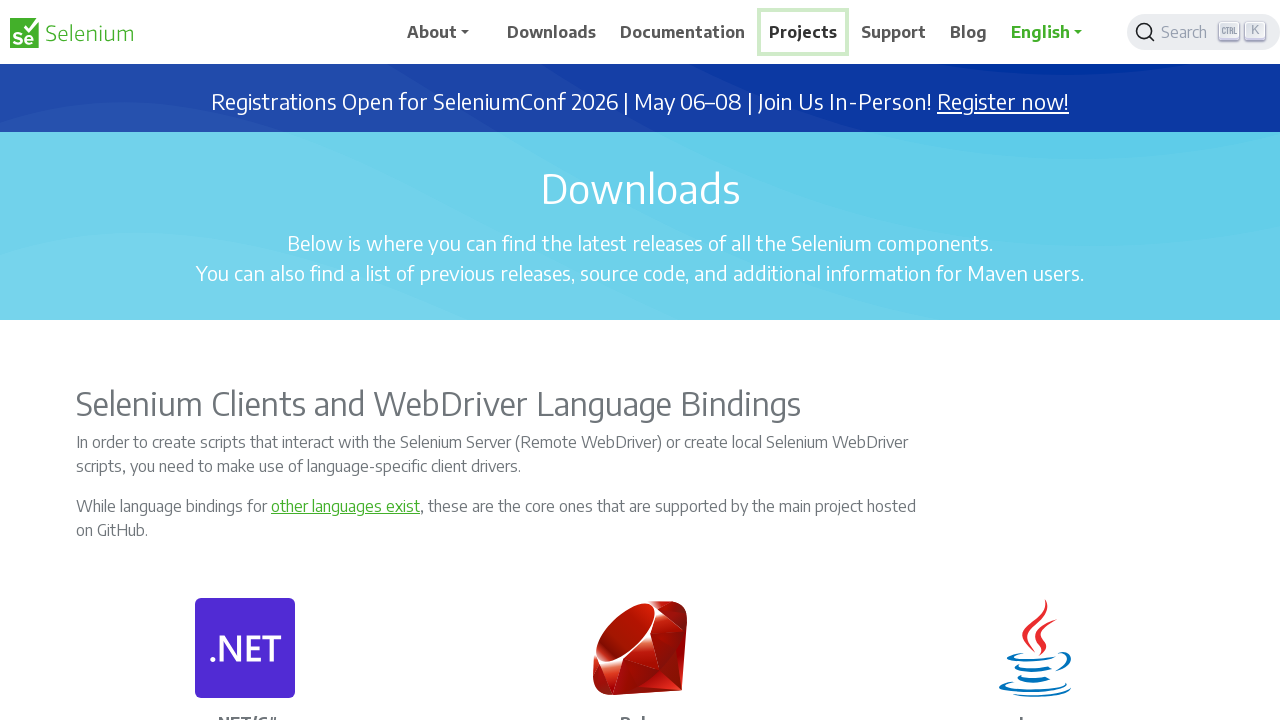

Right-clicked navigation menu item to open context menu at (894, 32) on xpath=//span[.='Support']
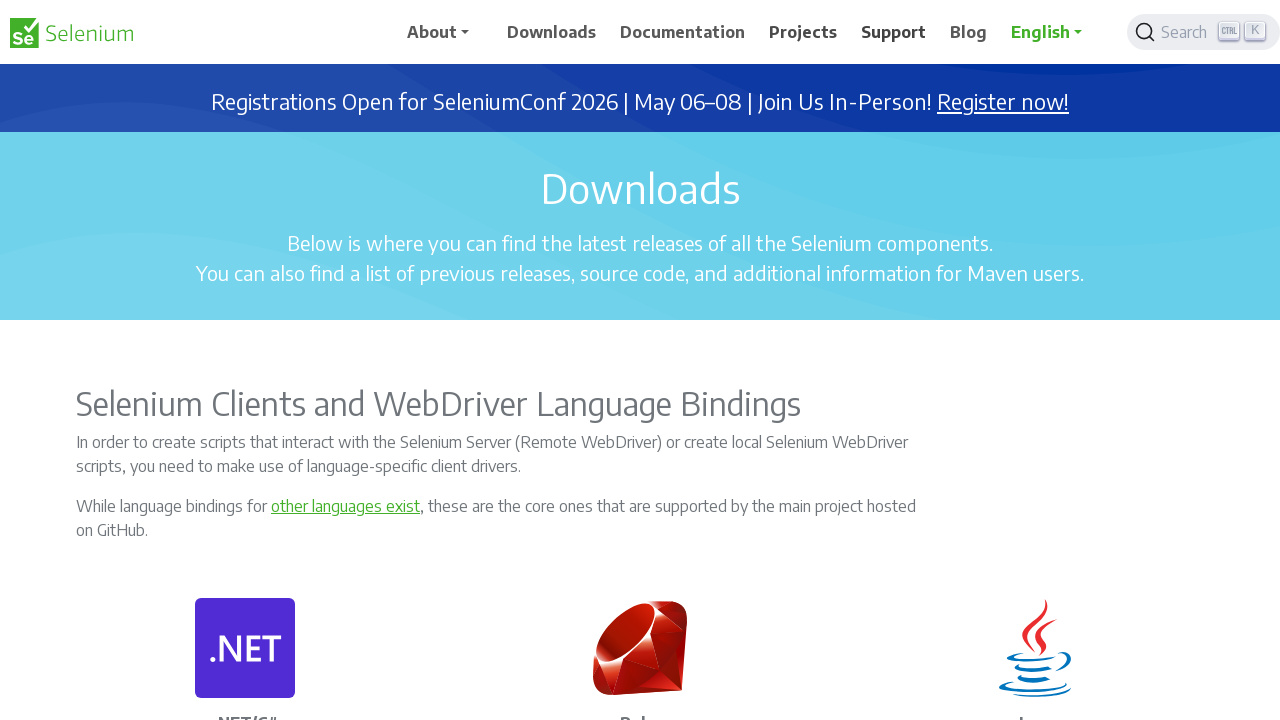

Pressed 't' to open navigation menu item in new tab
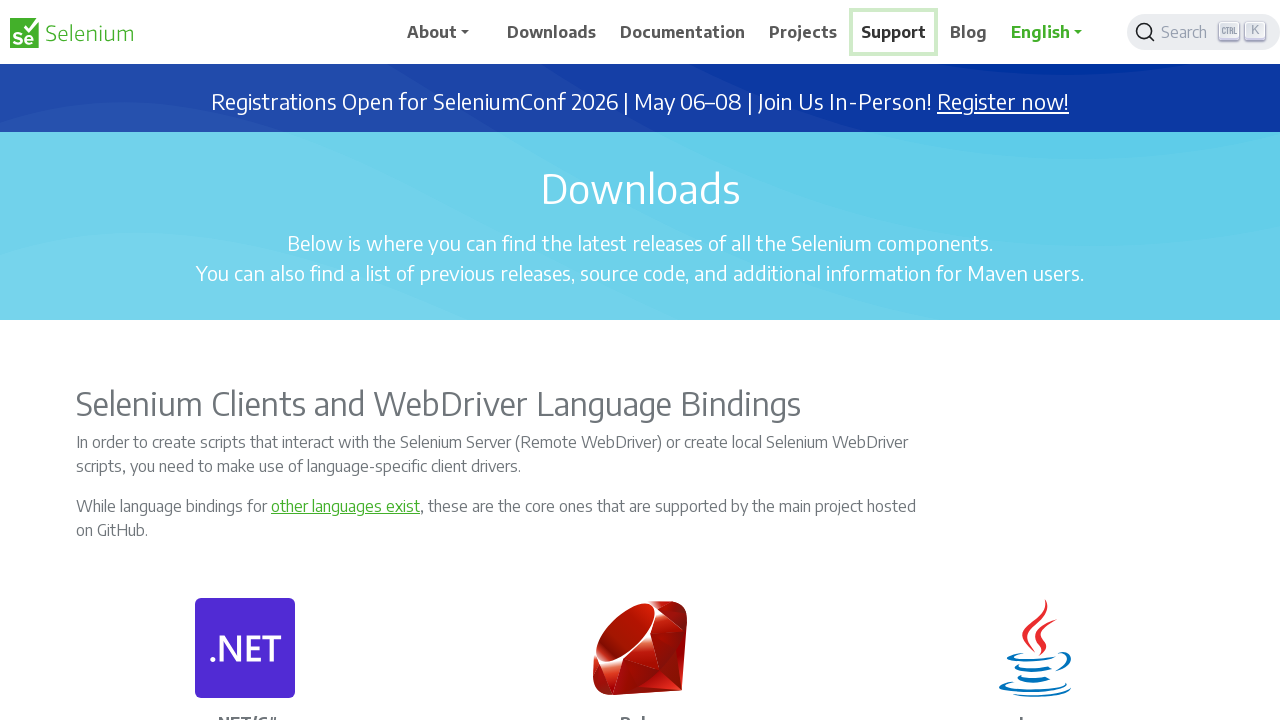

Right-clicked navigation menu item to open context menu at (969, 32) on xpath=//span[.='Blog']
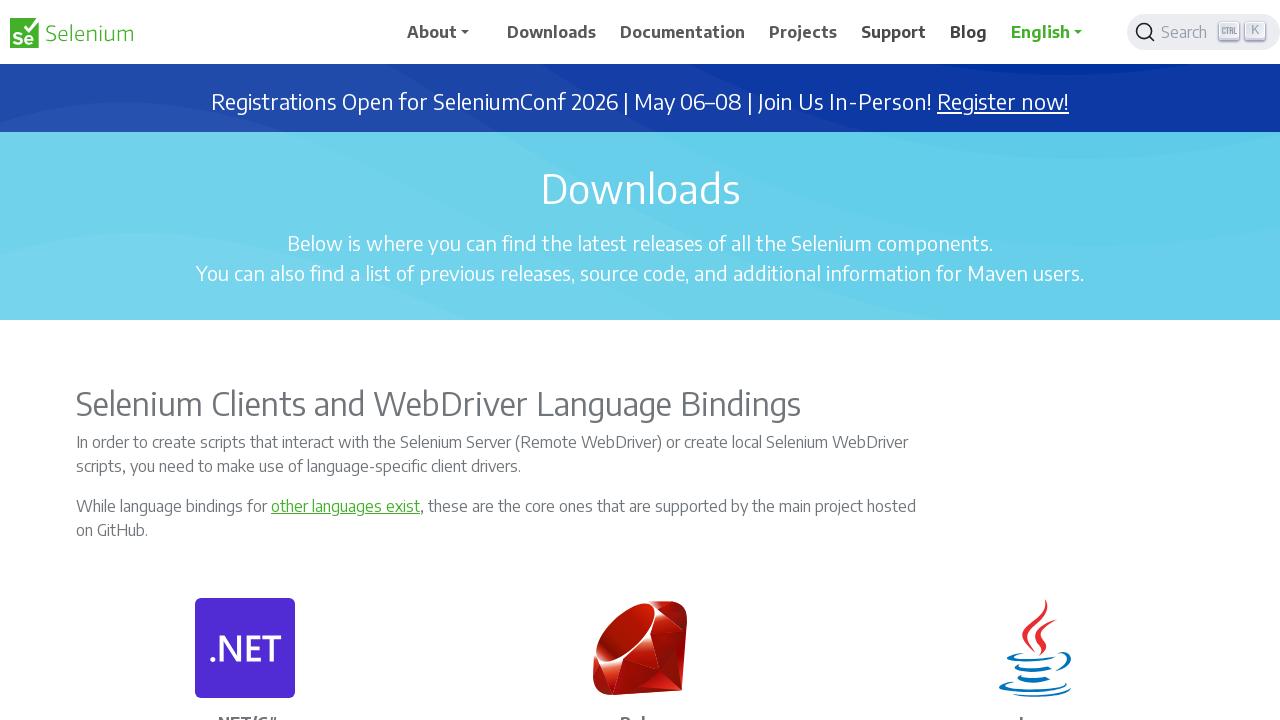

Pressed 't' to open navigation menu item in new tab
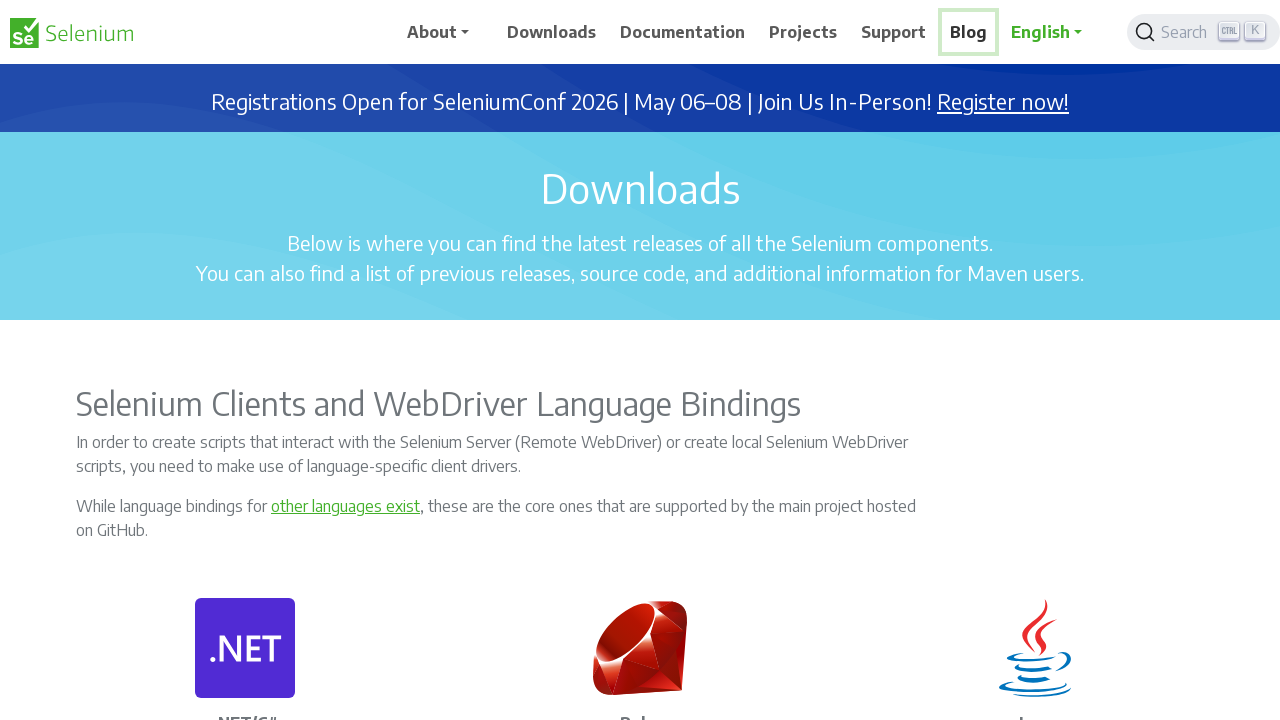

Switched to and brought a tab to front
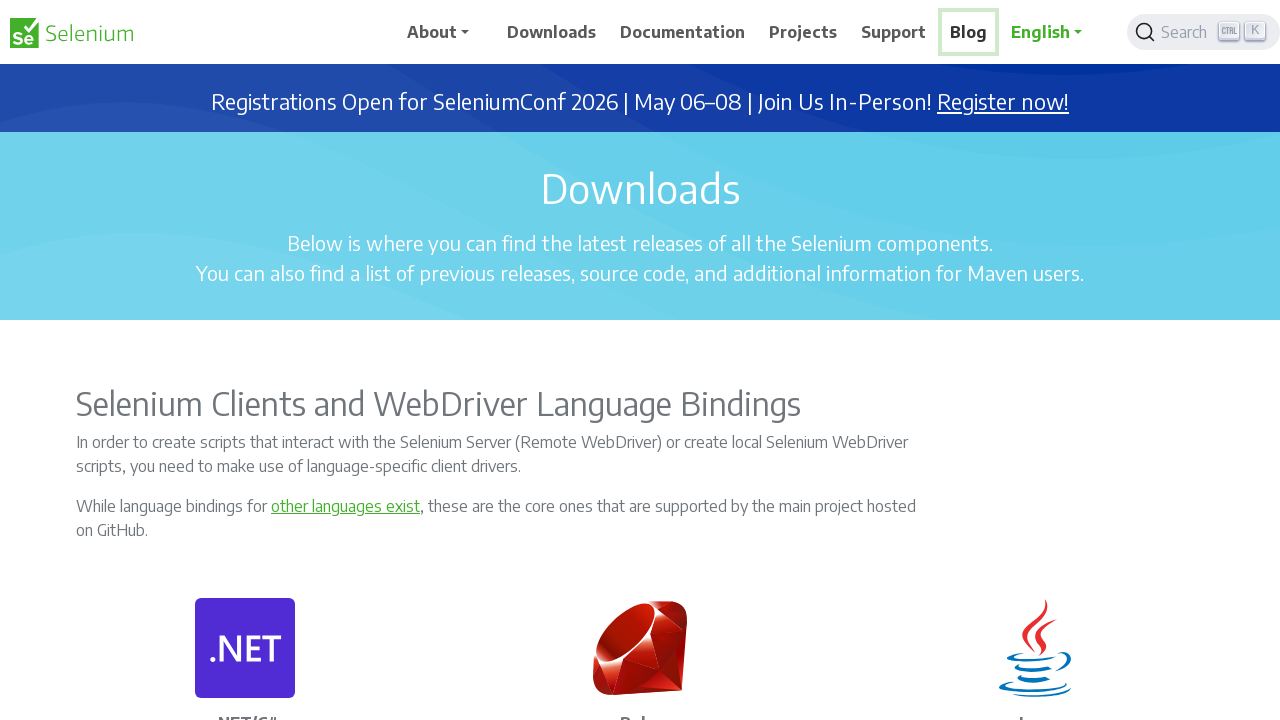

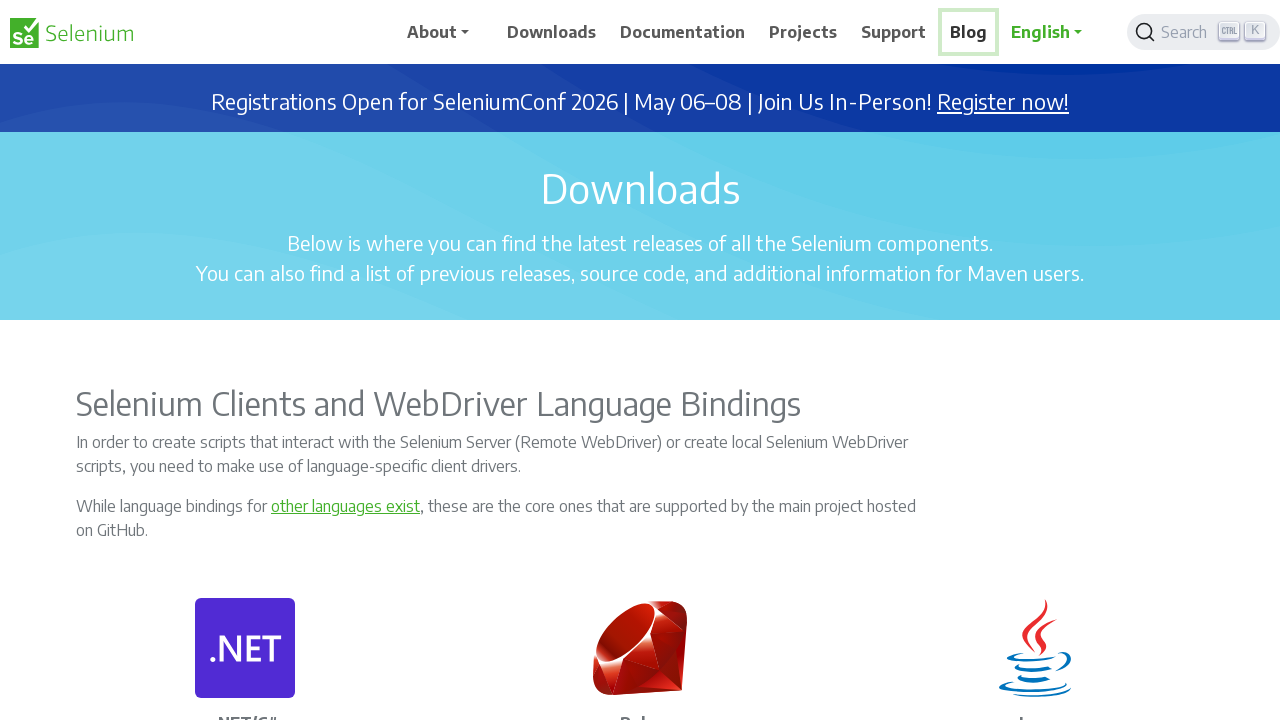